Tests the "return to top" functionality by scrolling to the bottom of the page, clicking the return to top link, and verifying the page scrolls back to show the main heading

Starting URL: https://simpler.grants.gov/roadmap

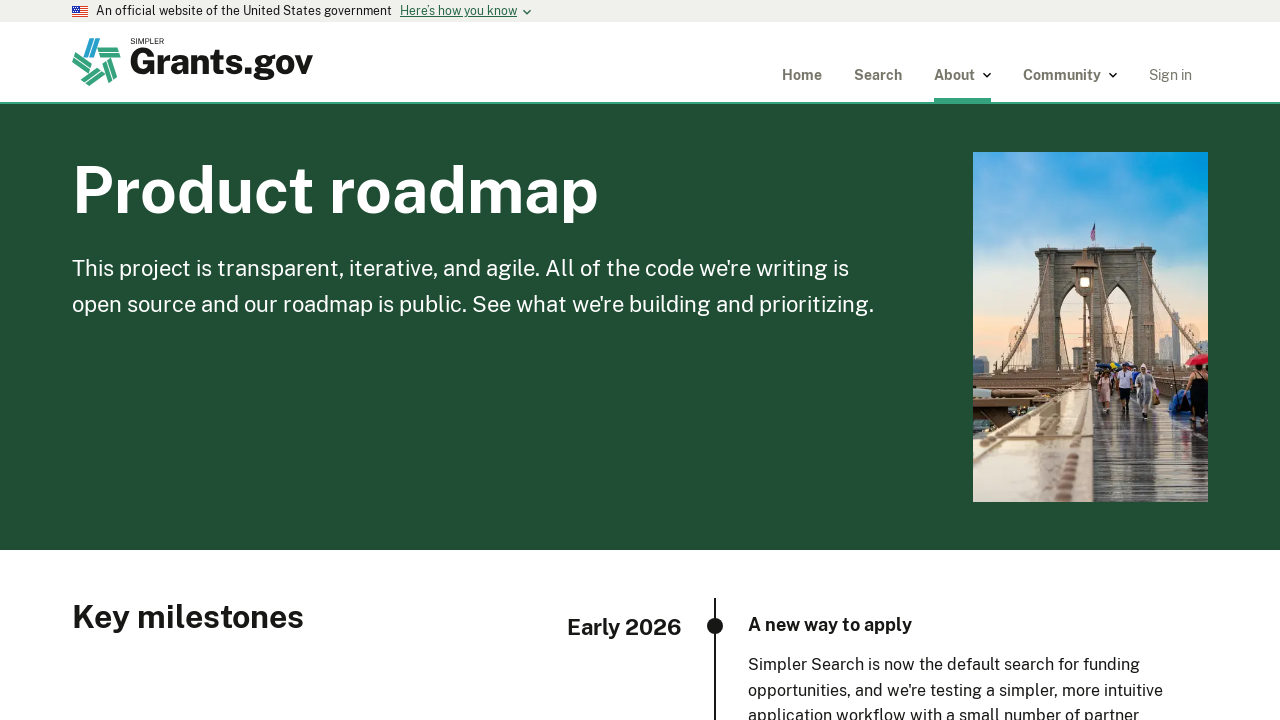

Located the return to top link
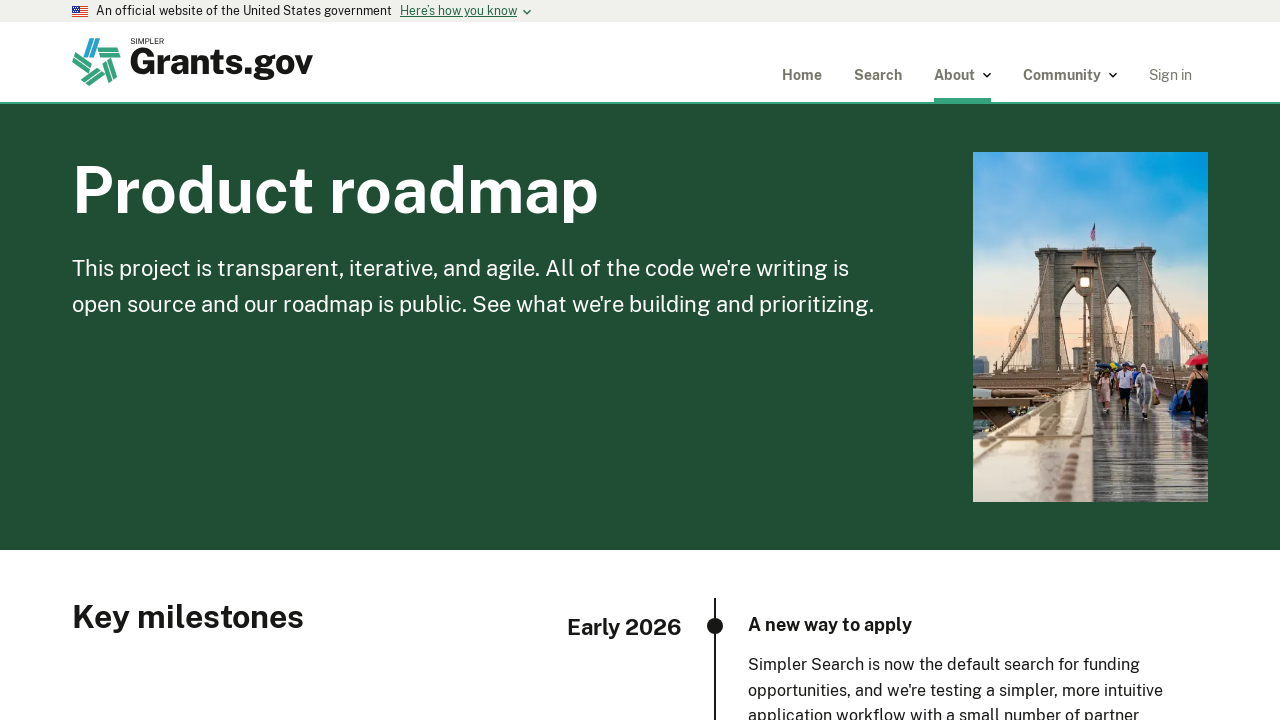

Scrolled to the bottom of the page
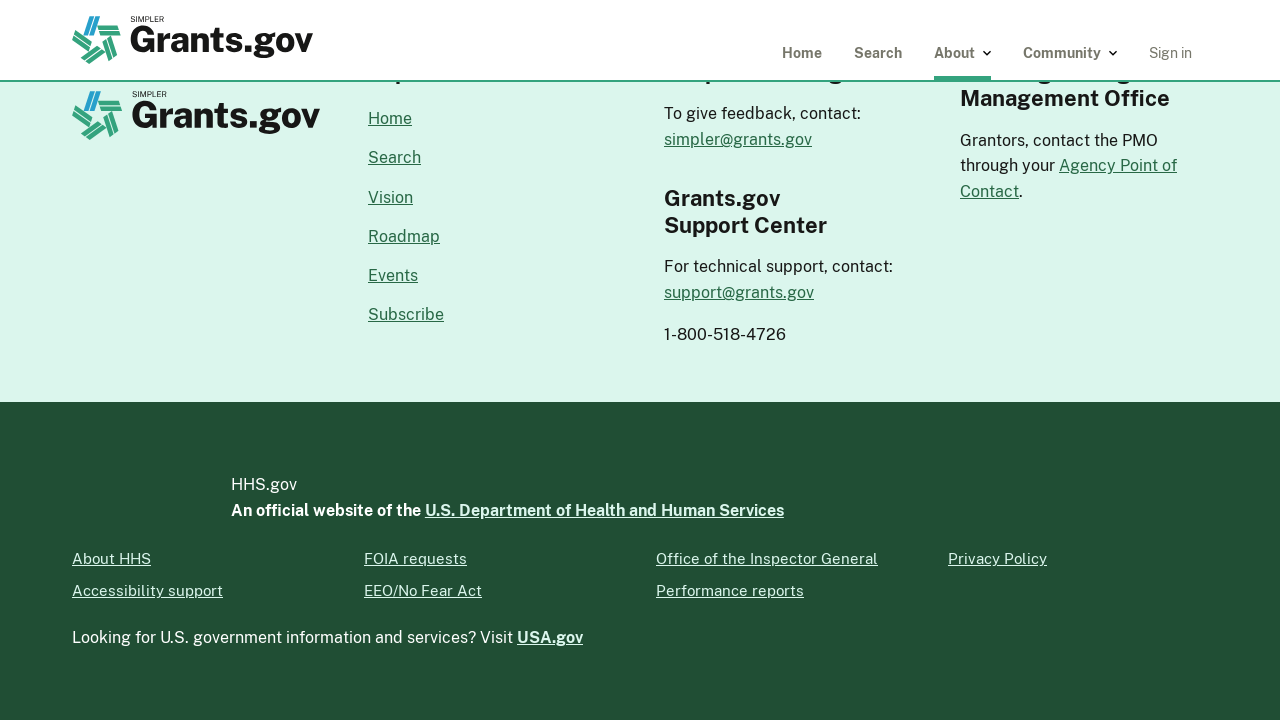

Scrolled return to top link into view
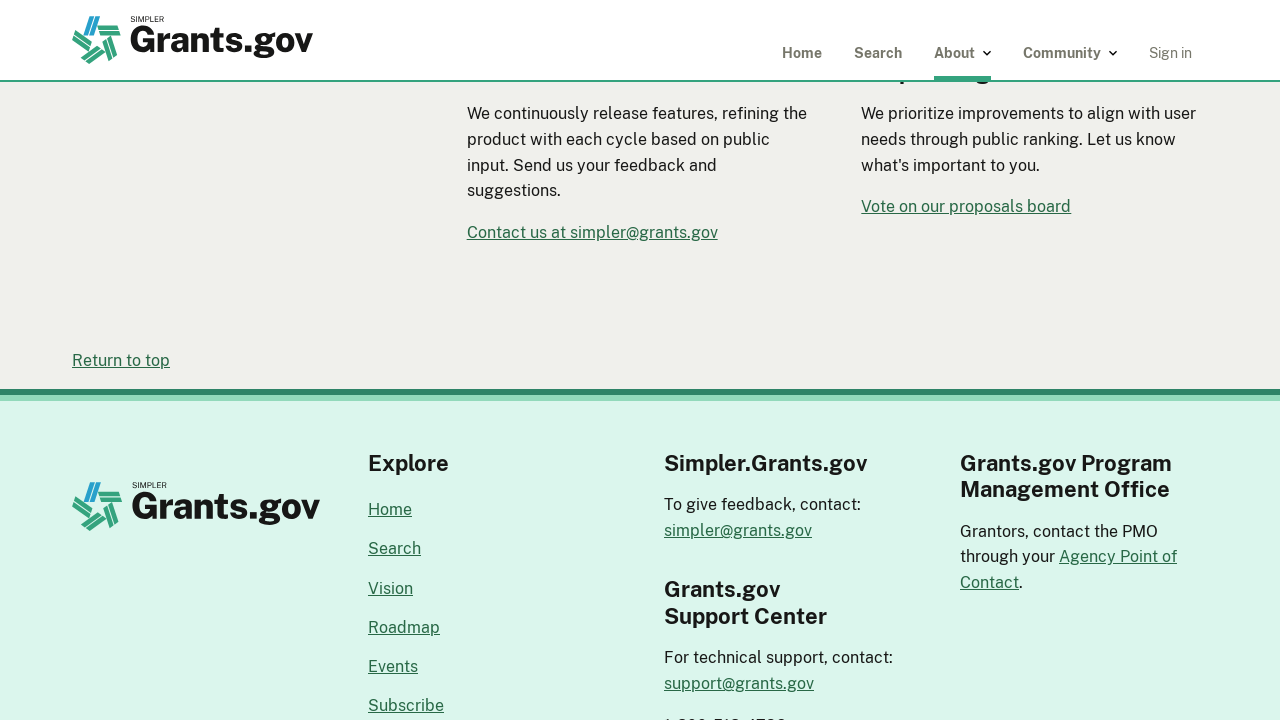

Clicked the return to top link at (121, 361) on internal:role=link[name="return to top"i]
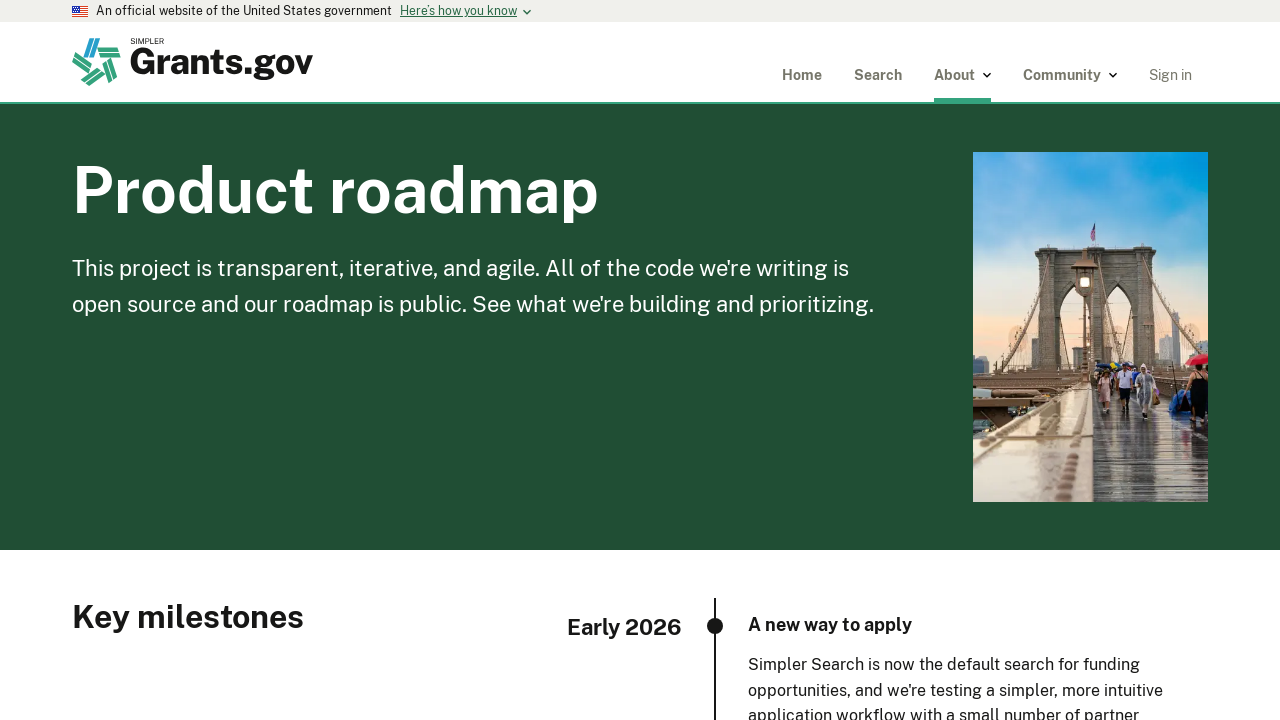

Verified return to top link is no longer in viewport after clicking
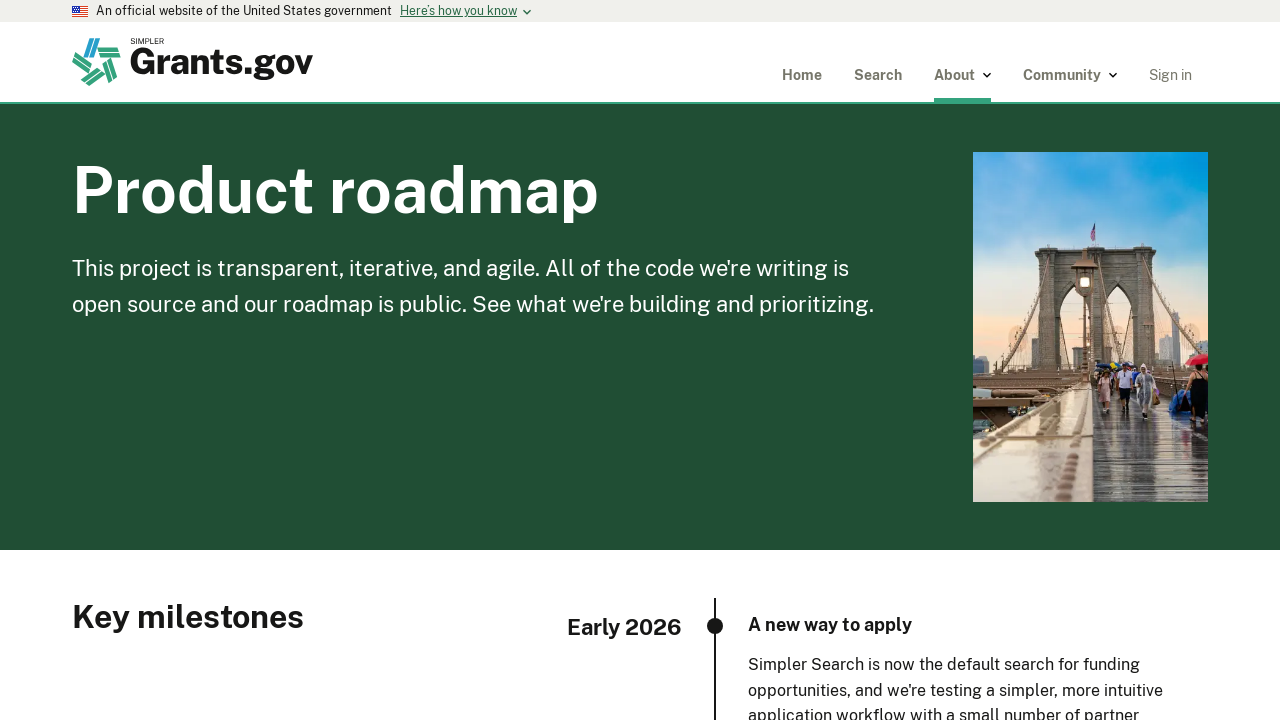

Verified Product roadmap heading is visible in viewport
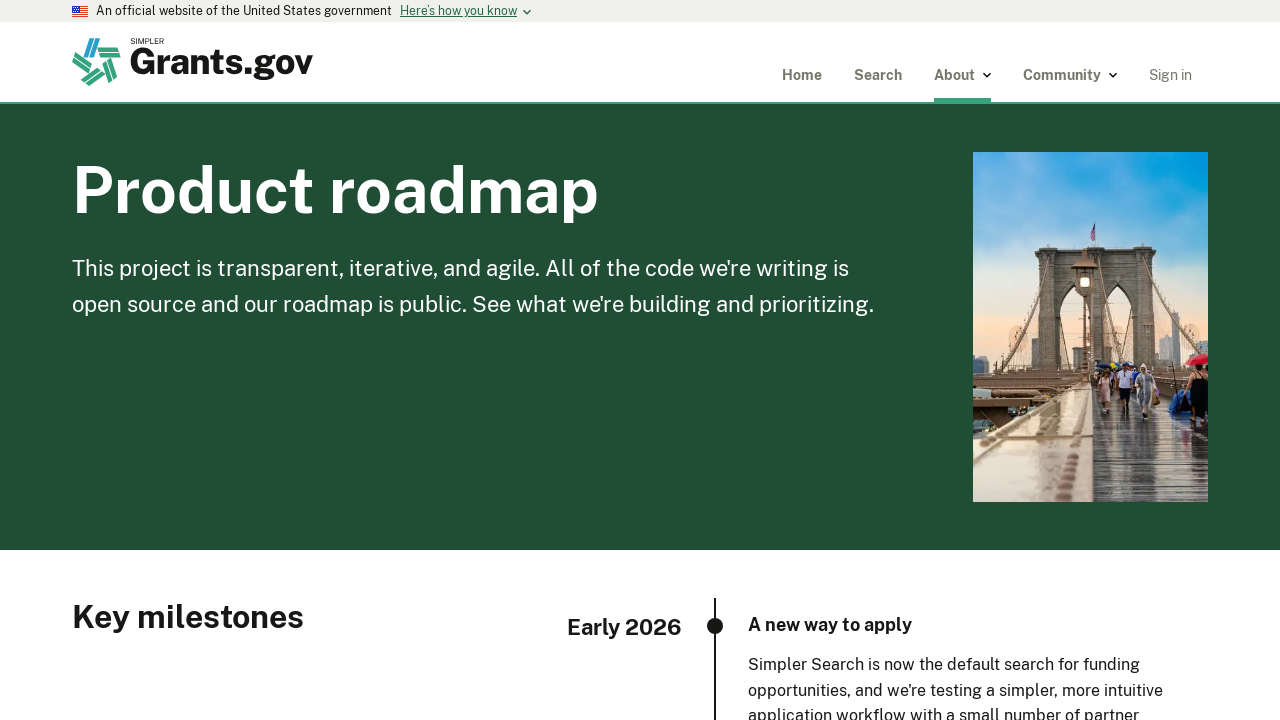

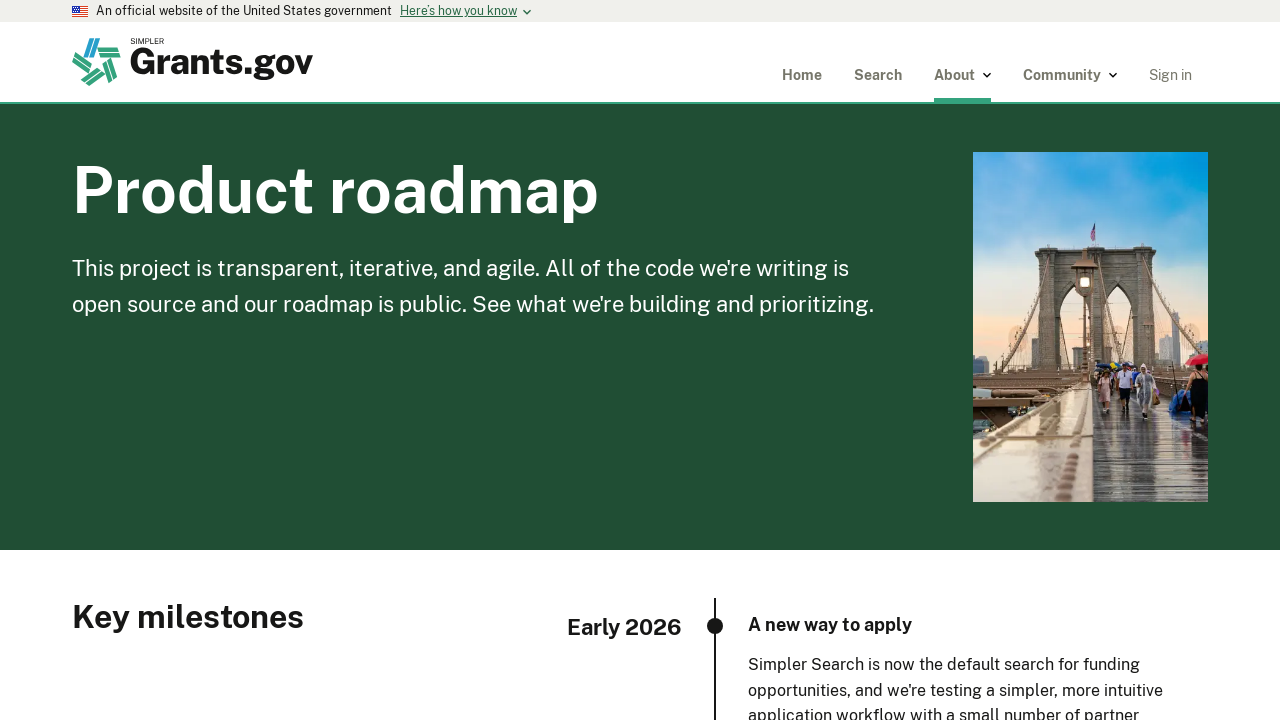